Tests the HSBC Hong Kong property valuation tool by navigating to the page and selecting a region from a dropdown field.

Starting URL: https://www.hsbc.com.hk/zh-hk/mortgages/tools/property-valuation/

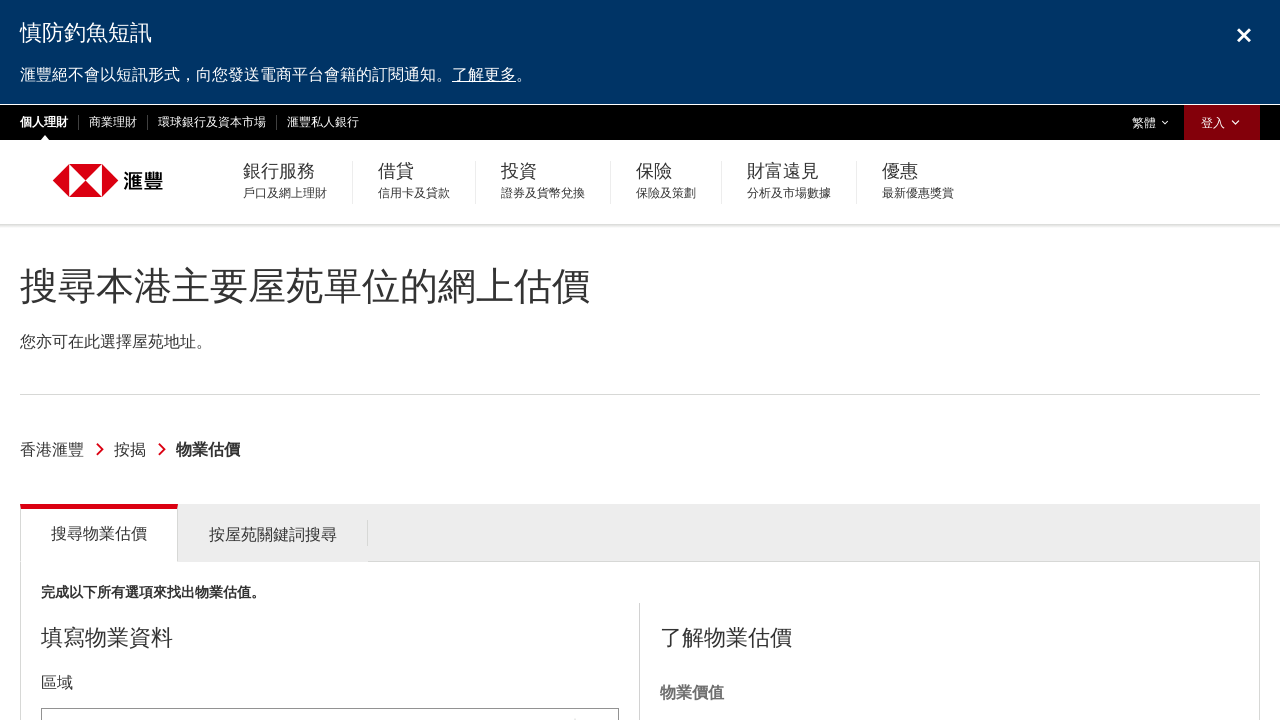

Waited for page to load (networkidle)
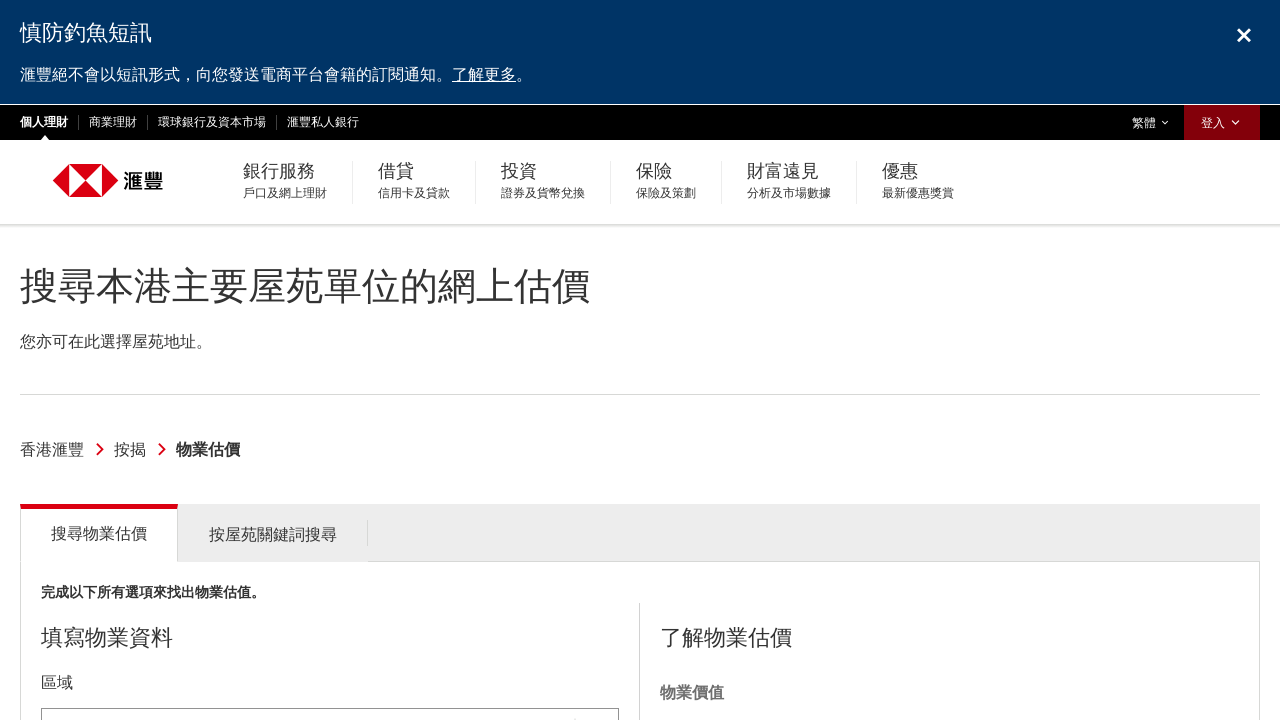

Clicked region dropdown to open it at (330, 698) on #tools_form_1_selectized
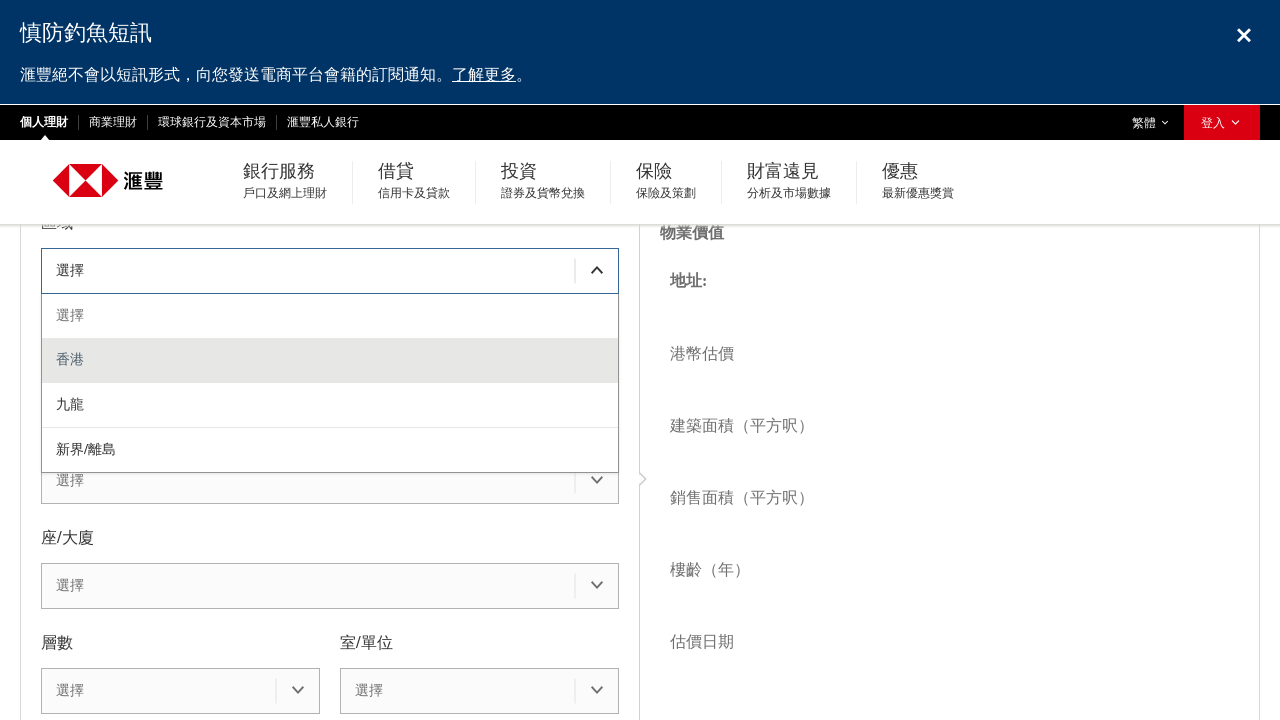

Dropdown menu appeared
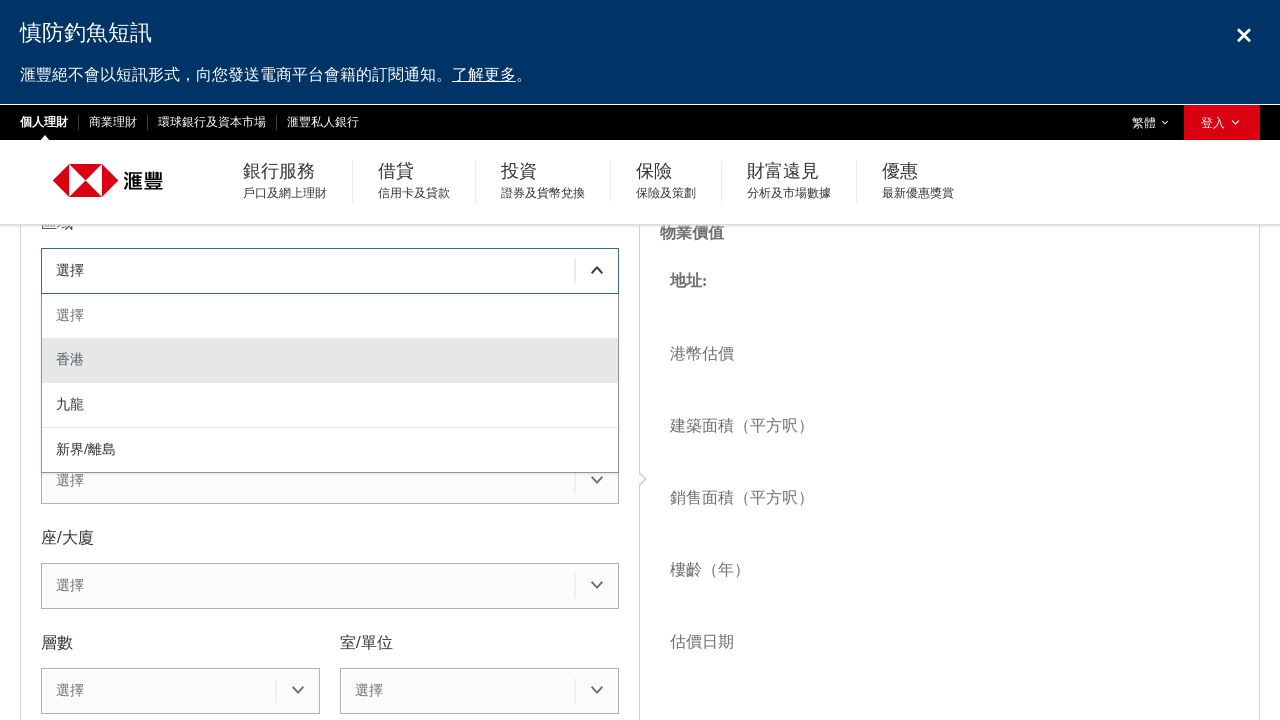

Selected first region option from dropdown at (330, 361) on #tools_form_1_menu >> div >> nth=1
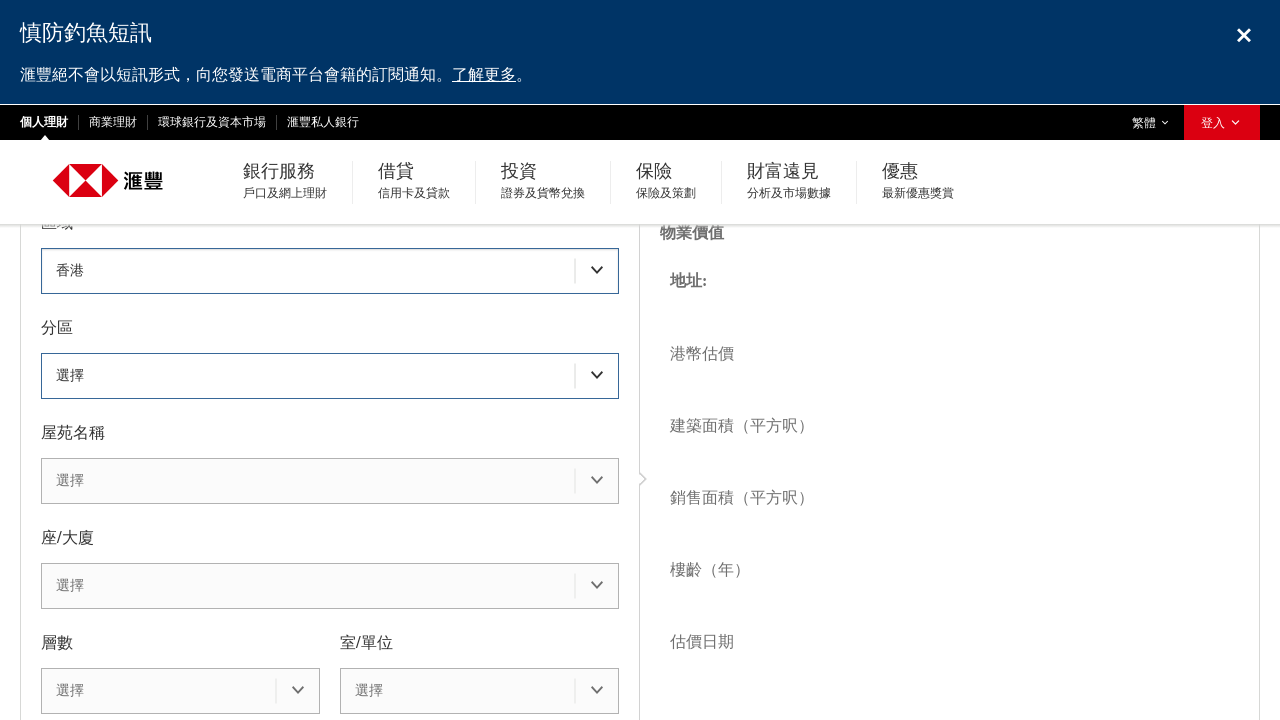

Waited 2 seconds for selection to be processed
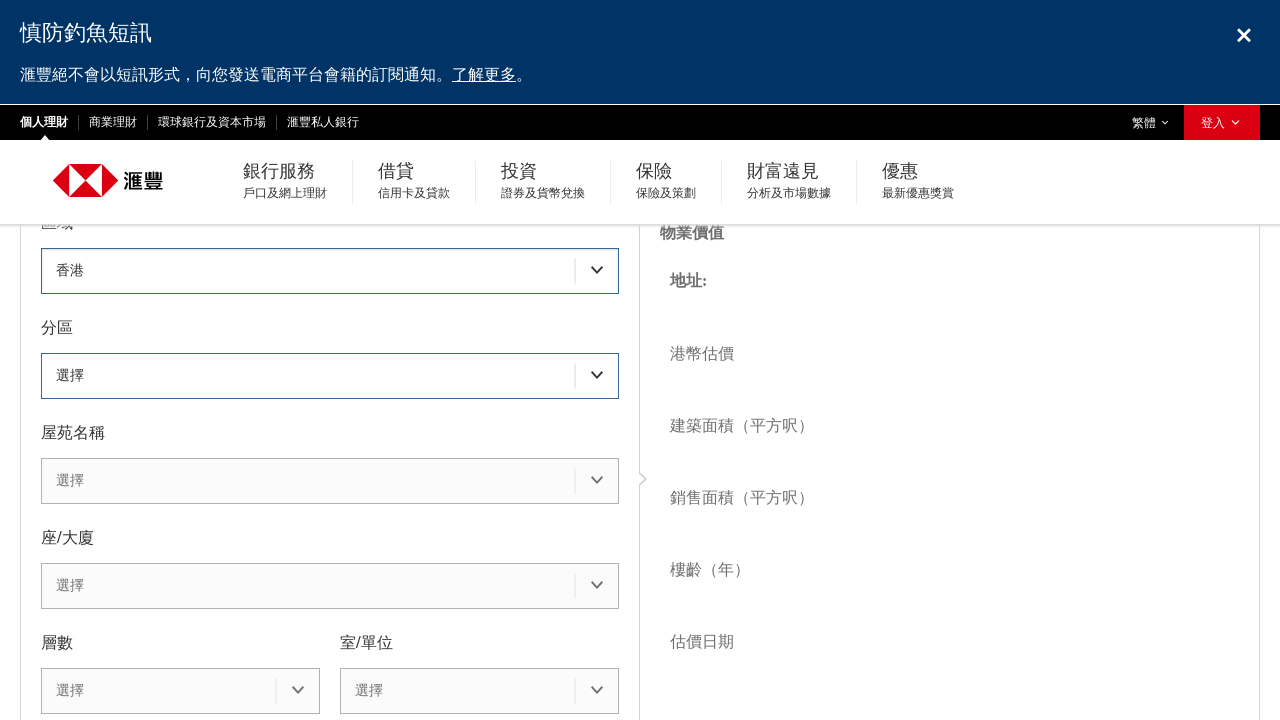

Verified region selection was made
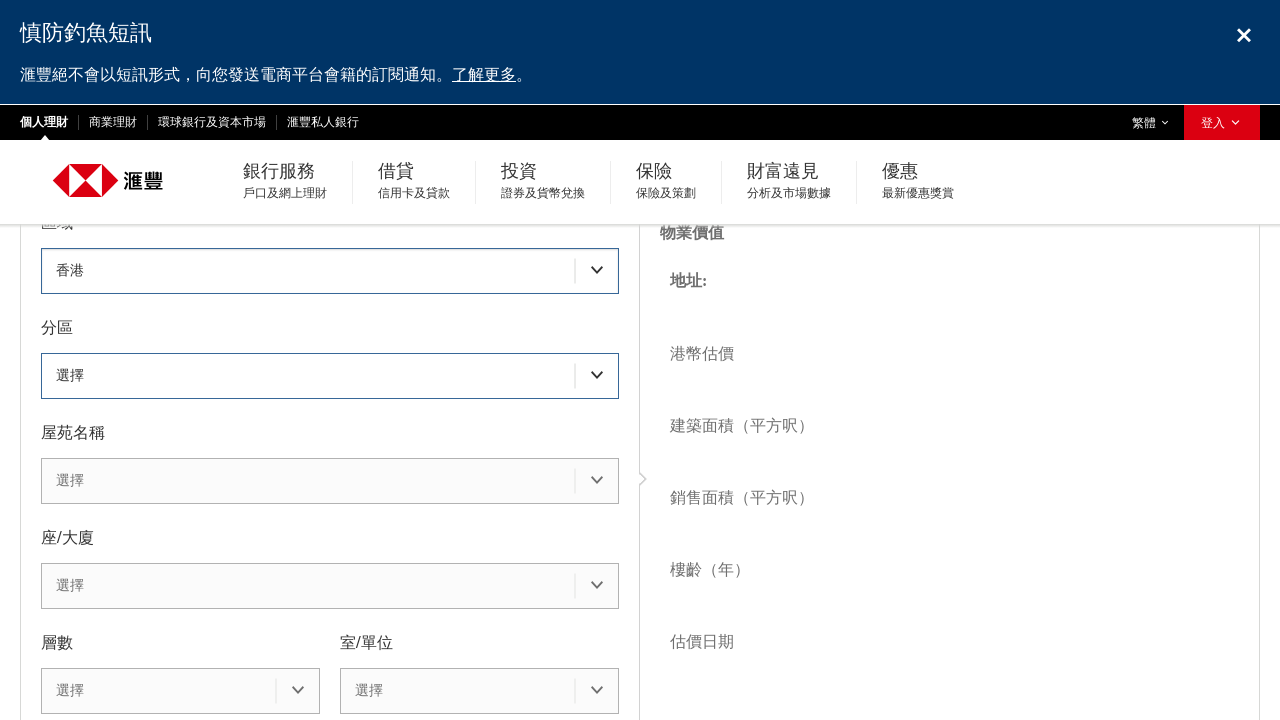

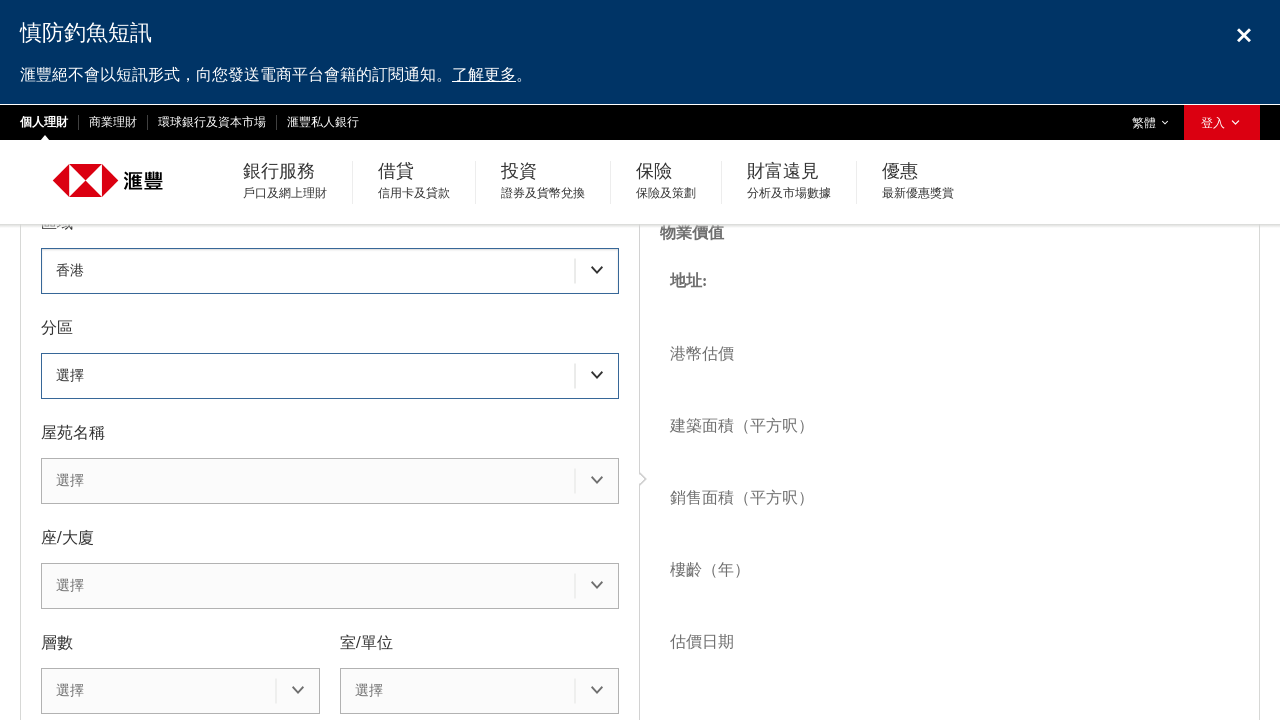